Tests keyboard key press functionality by sending the TAB key without targeting a specific element, using the keyboard directly, and verifying the result.

Starting URL: http://the-internet.herokuapp.com/key_presses

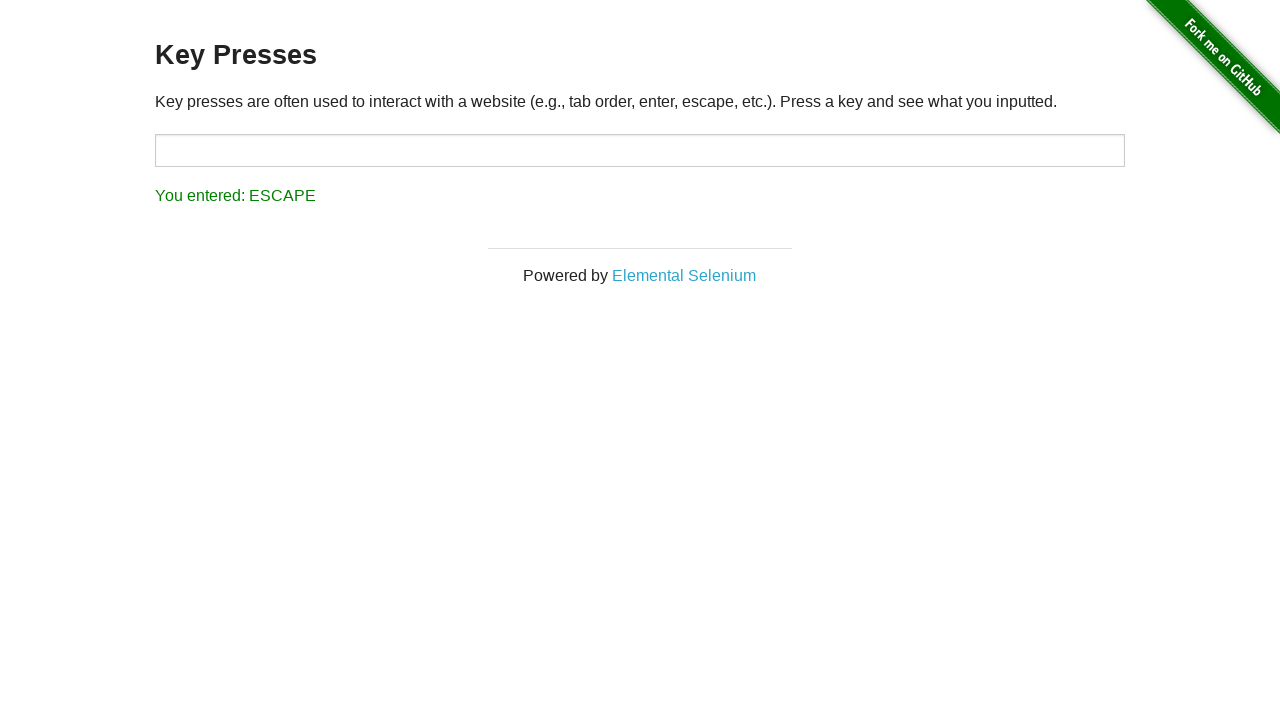

Navigated to key presses test page
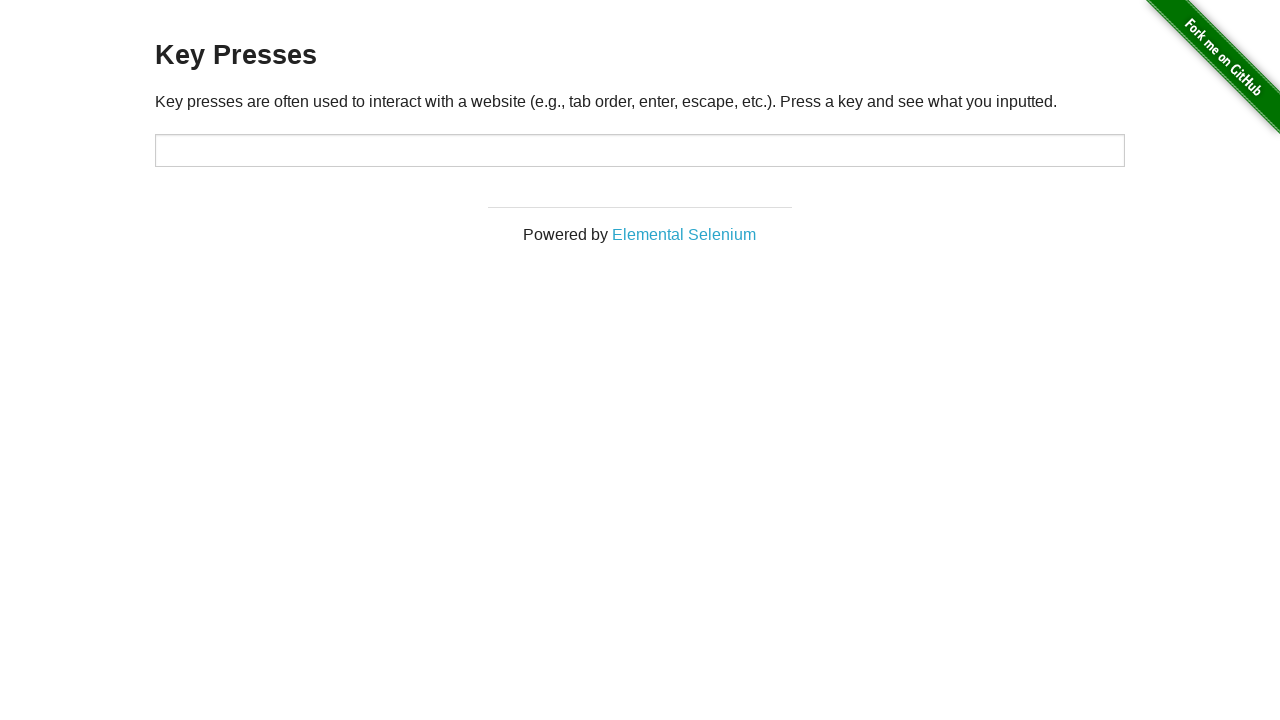

Pressed TAB key using keyboard
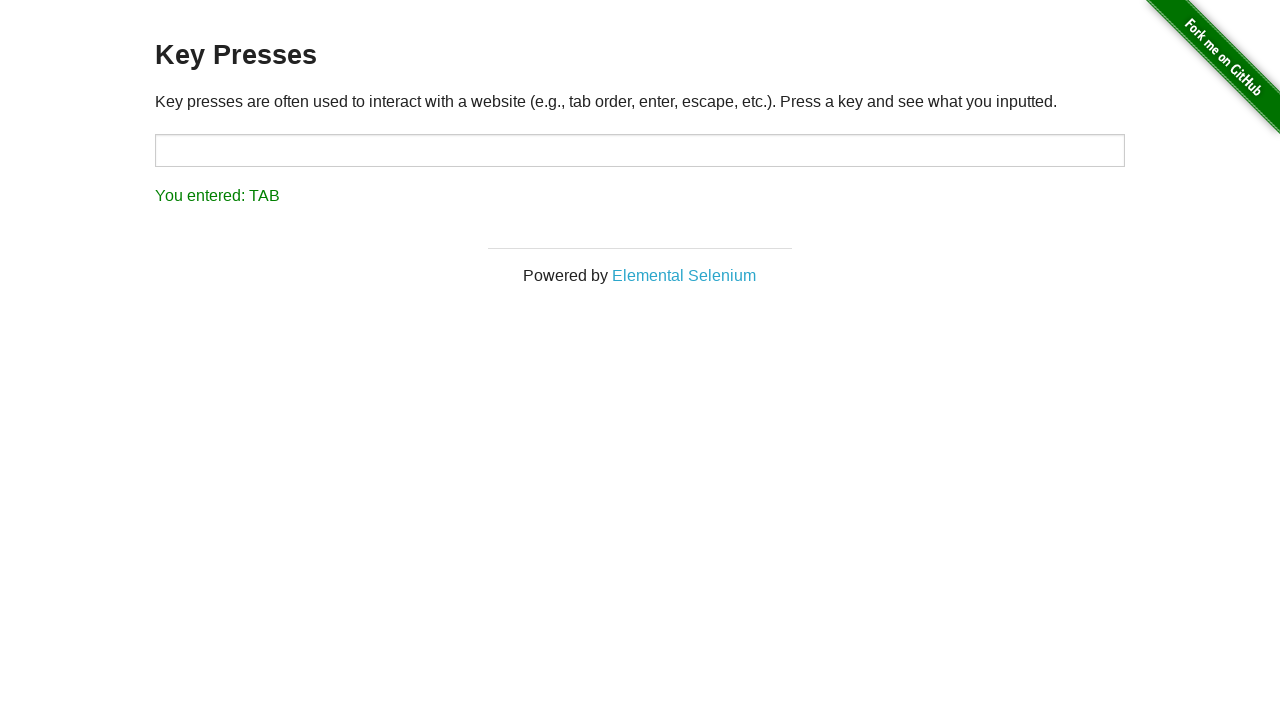

Result element appeared on page
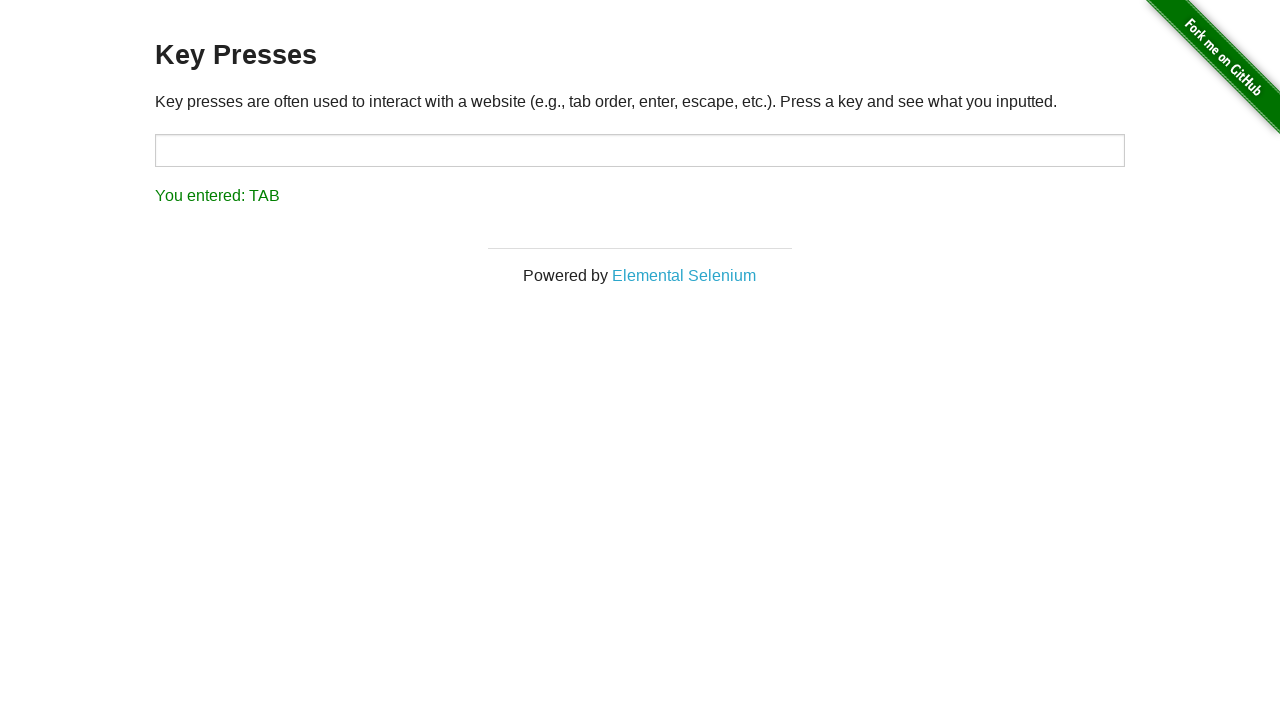

Retrieved result text content
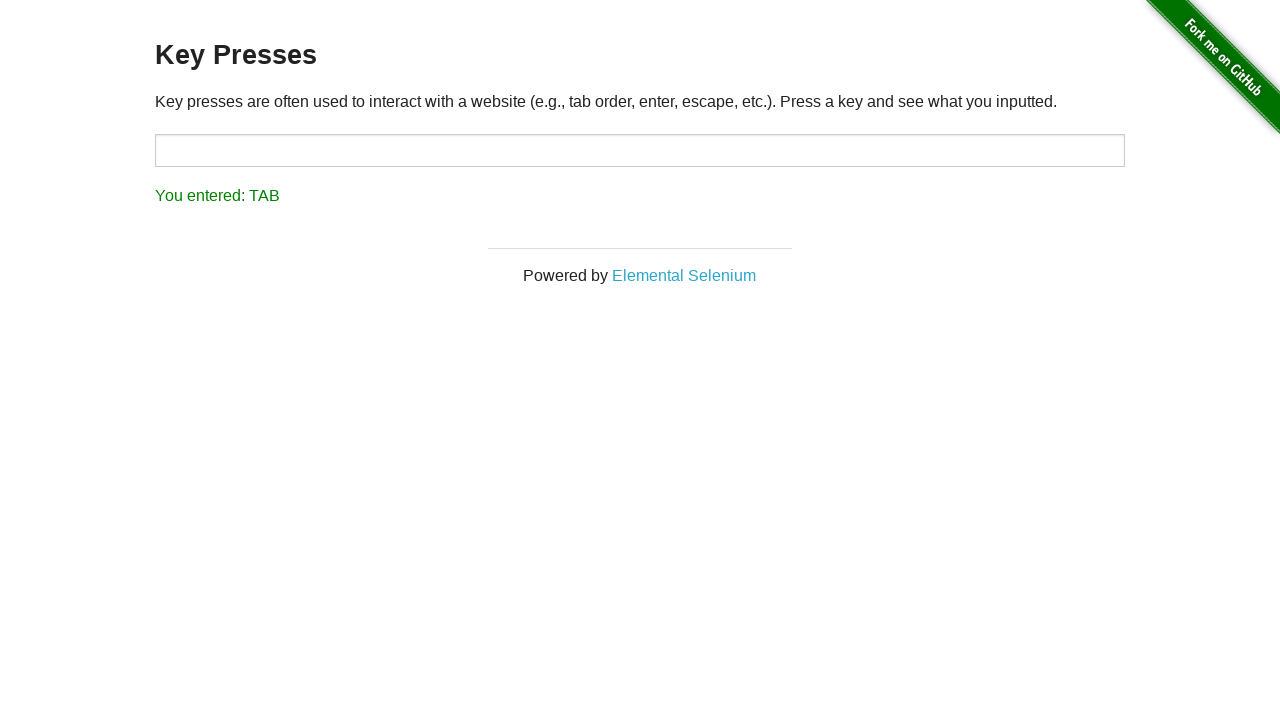

Verified result text shows 'You entered: TAB'
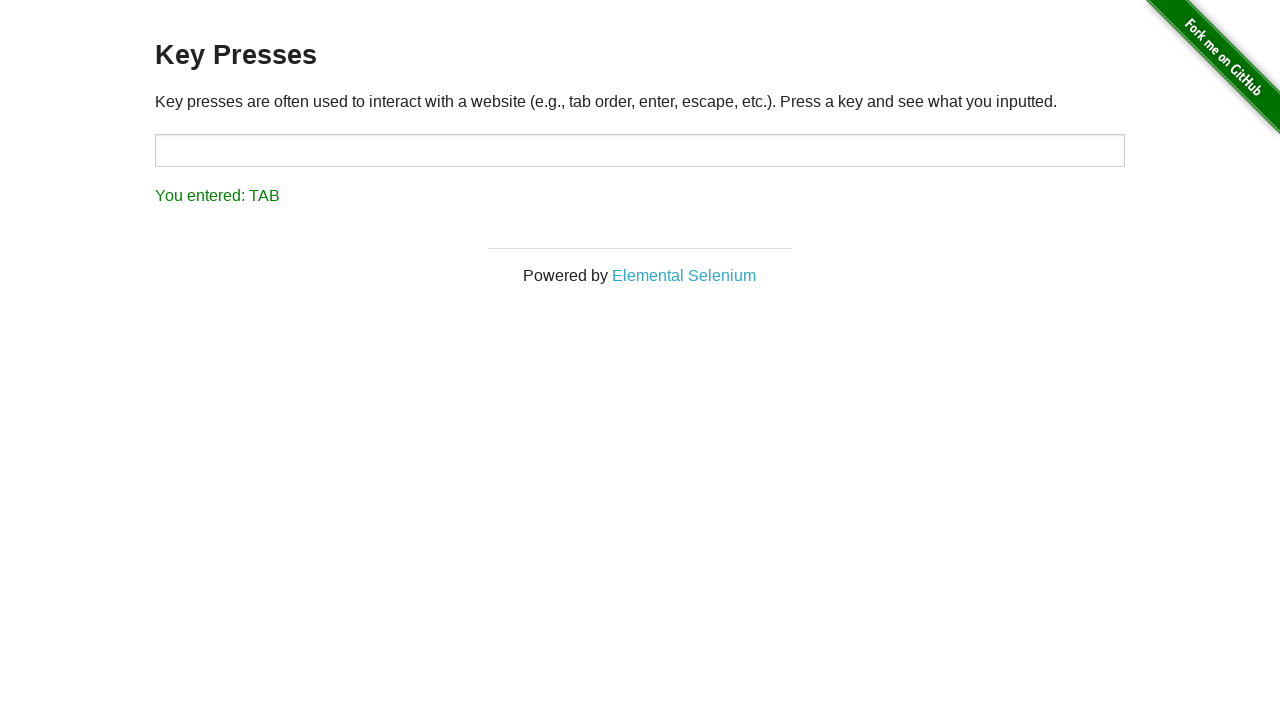

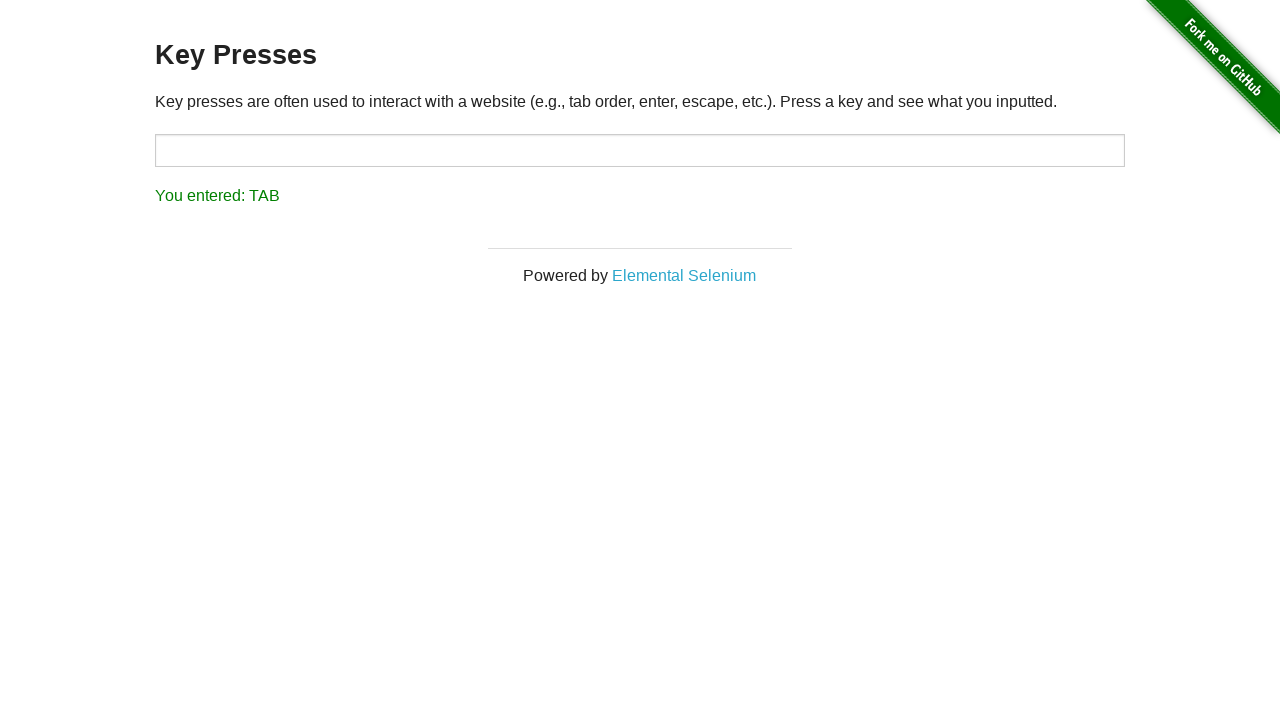